Validates that the username and password input fields on the OrangeHRM login page have the correct placeholder text ("Username" and "Password" respectively).

Starting URL: https://opensource-demo.orangehrmlive.com/web/index.php/auth/login

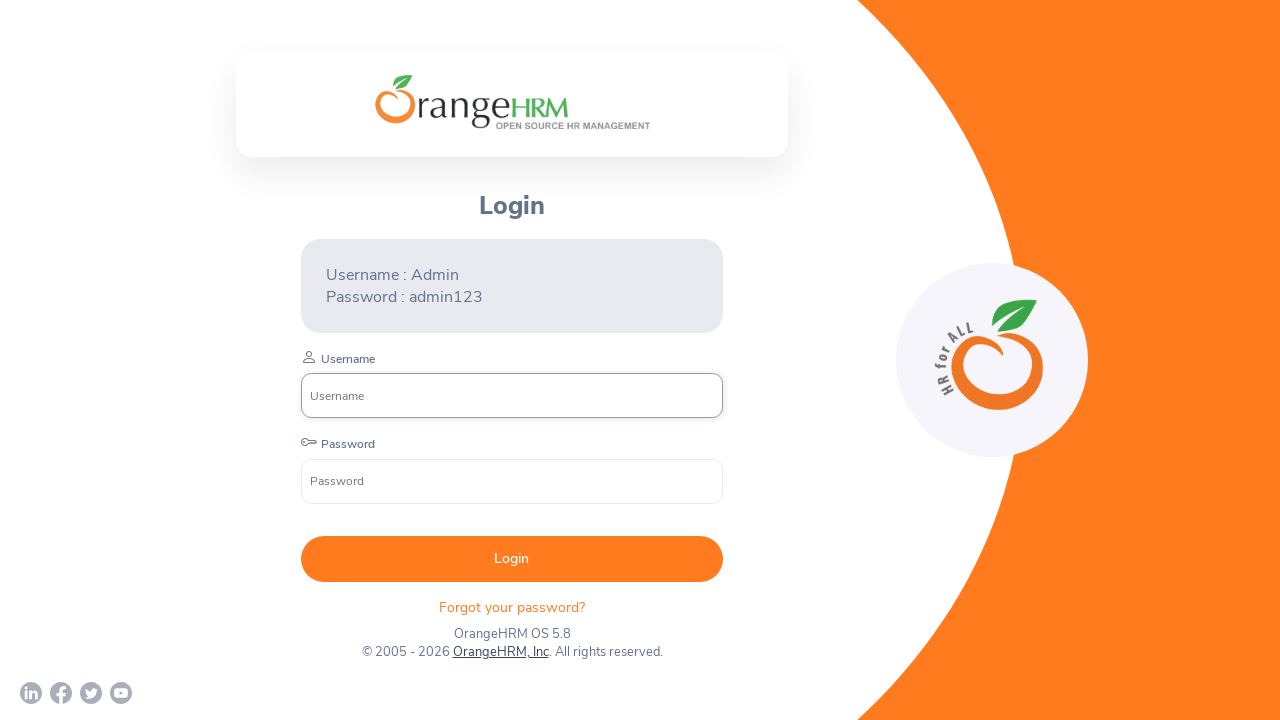

Waited for login form to load - username input with placeholder detected
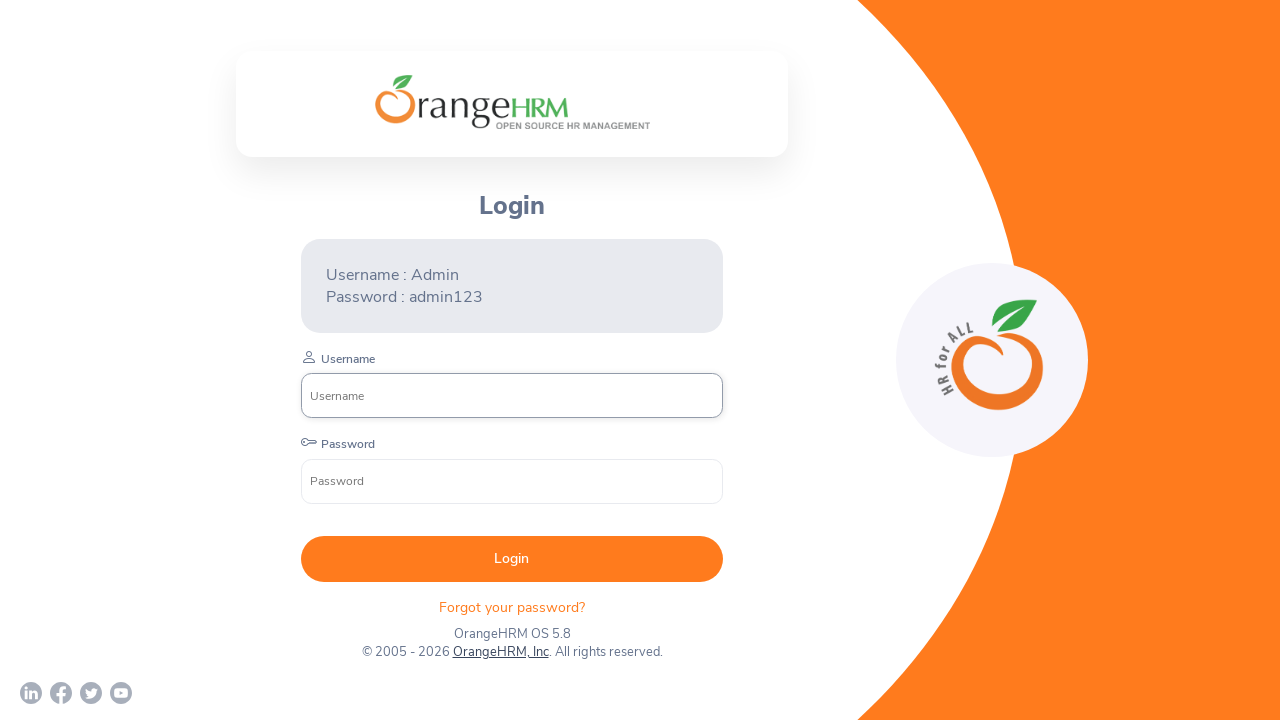

Located username input field
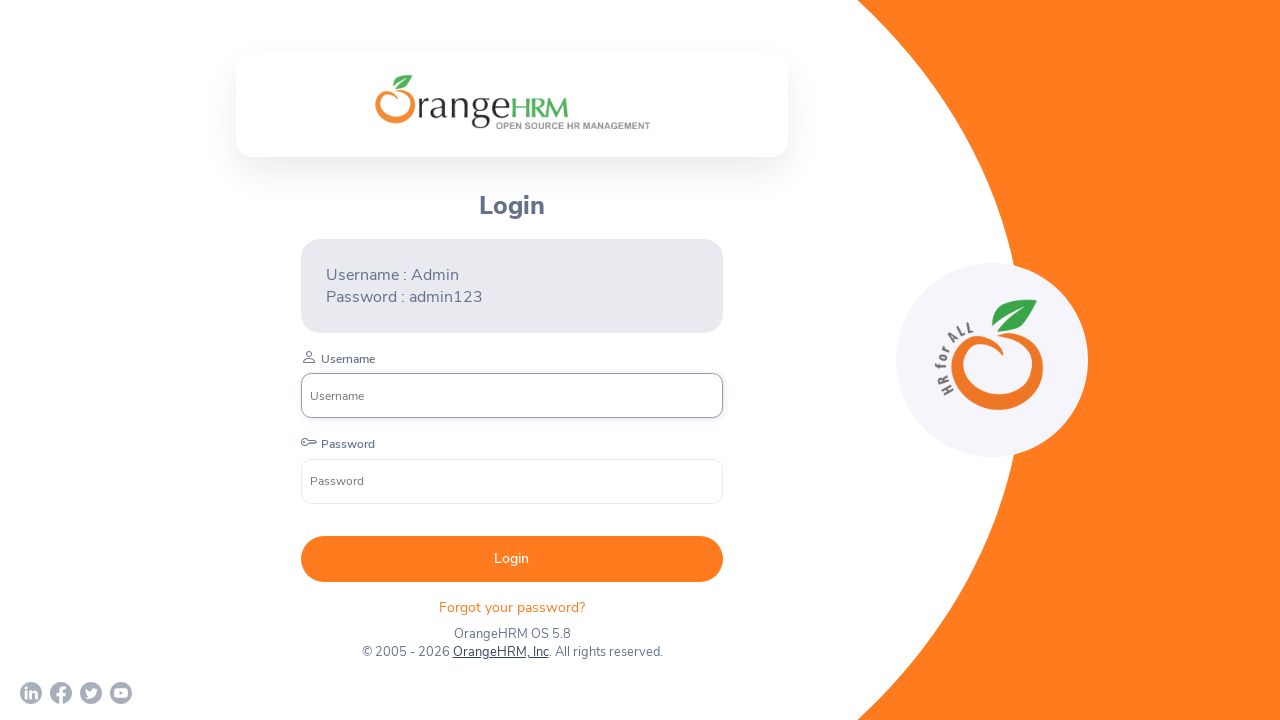

Retrieved placeholder attribute from username input
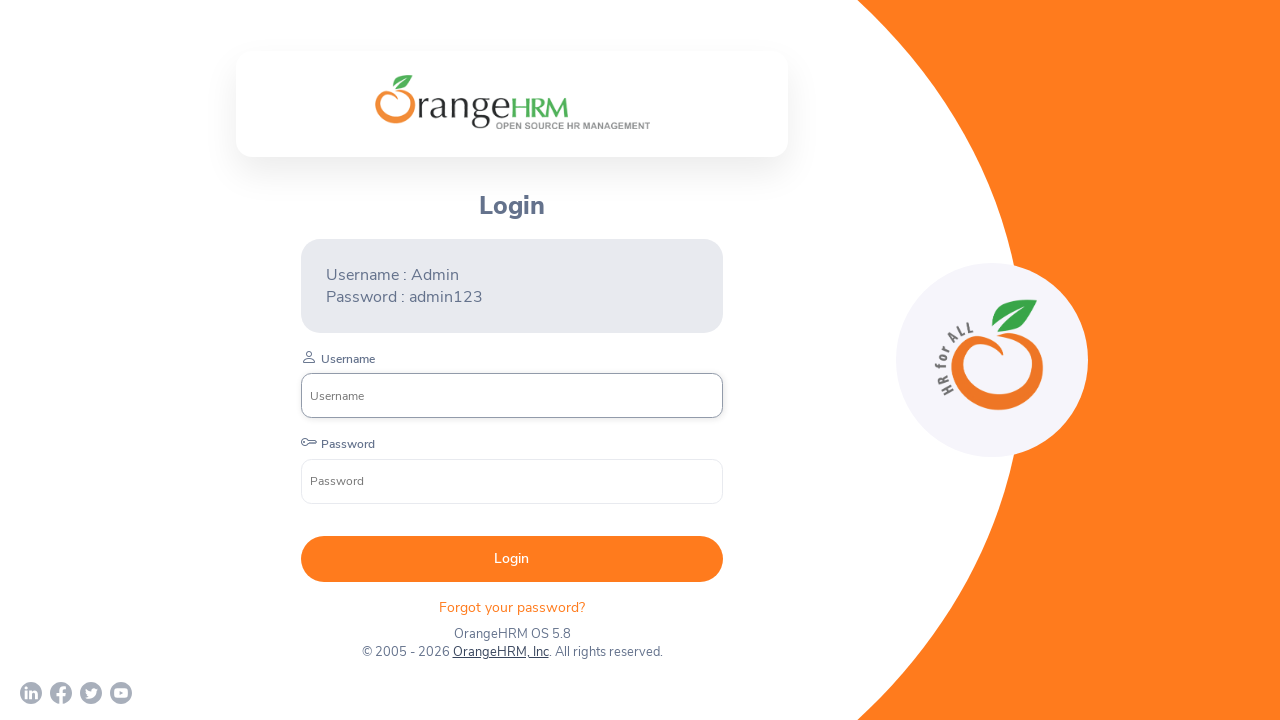

Asserted username placeholder equals 'Username'
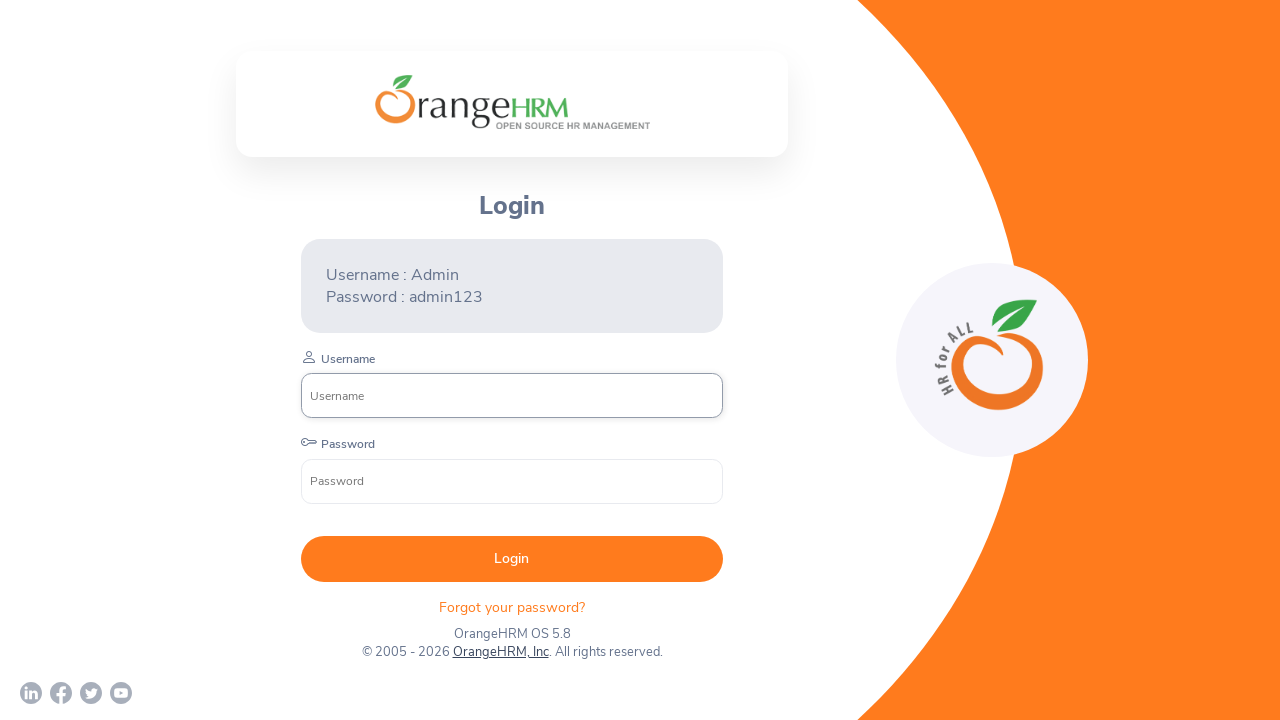

Located password input field
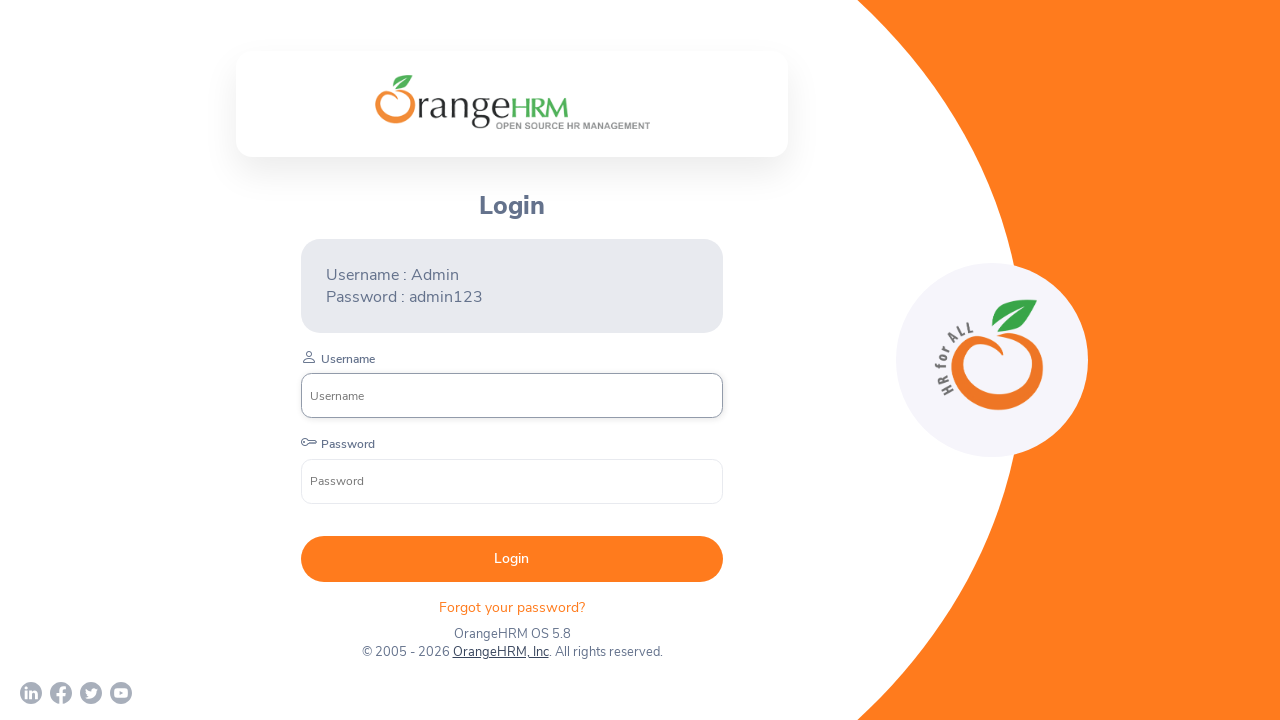

Retrieved placeholder attribute from password input
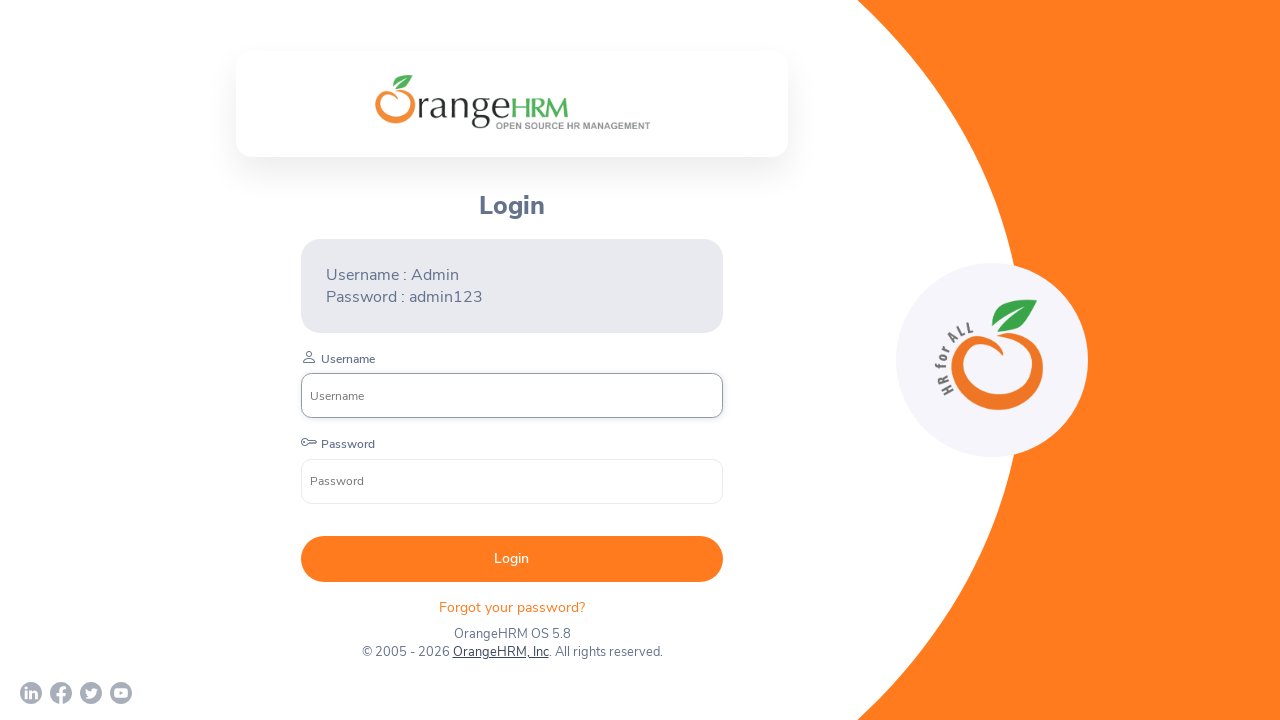

Asserted password placeholder equals 'Password'
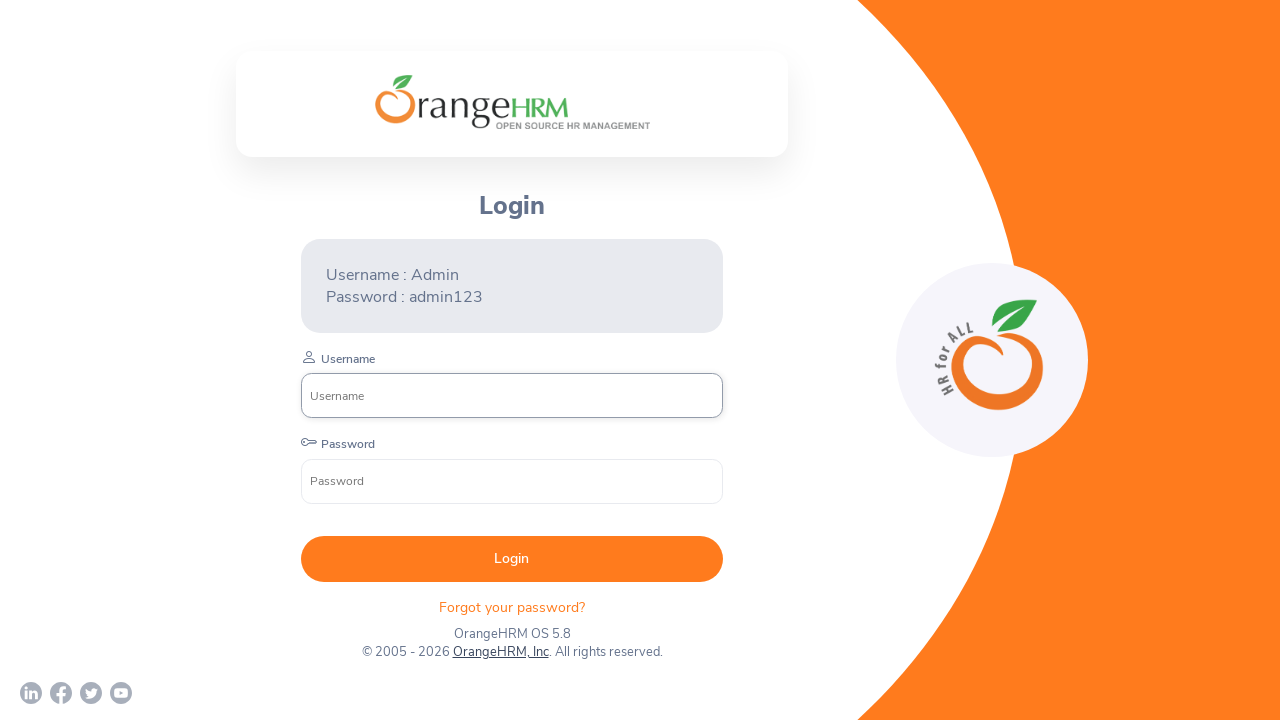

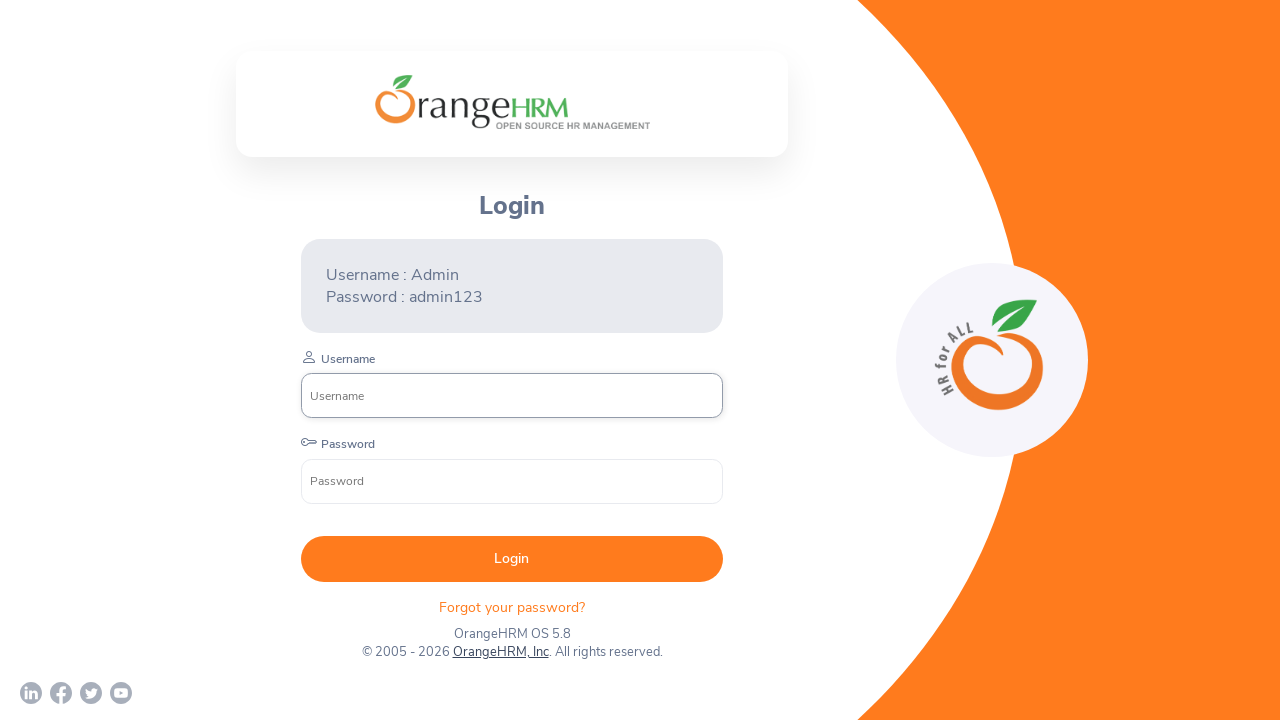